Tests a slow calculator application by setting a delay, performing addition (7+8), and verifying the result equals 15

Starting URL: https://bonigarcia.dev/selenium-webdriver-java/slow-calculator.html

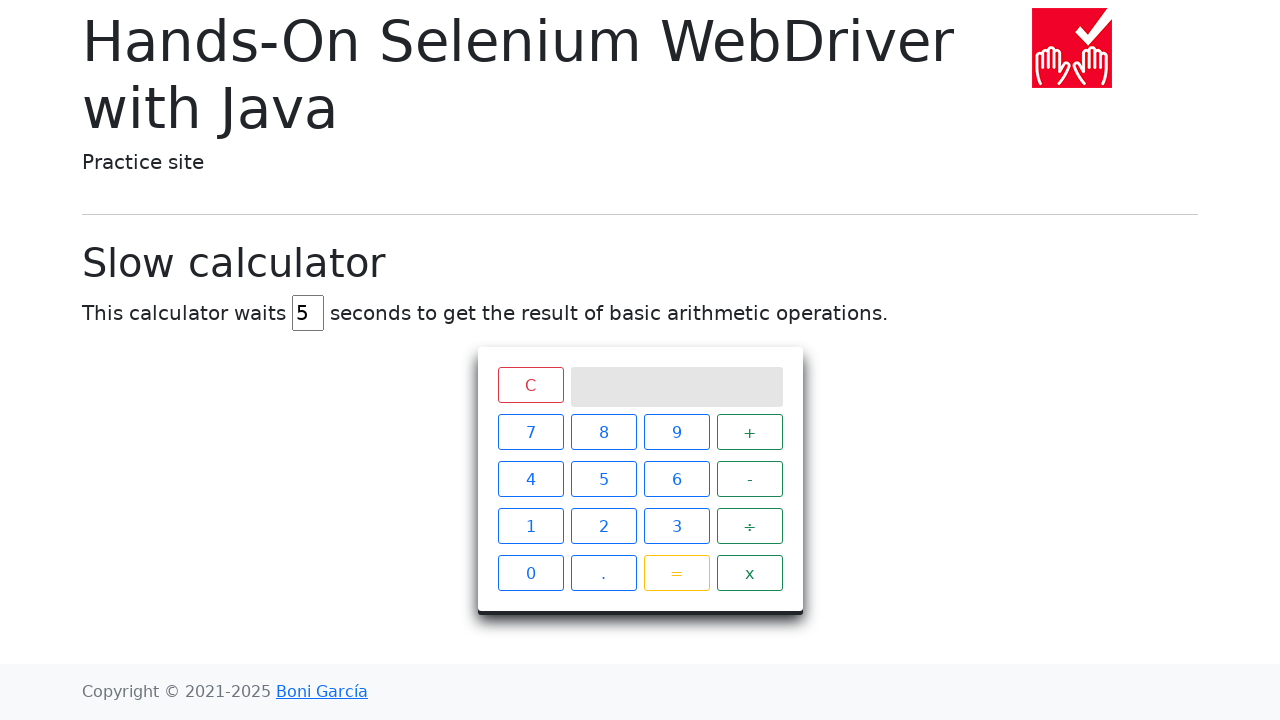

Navigated to slow calculator application
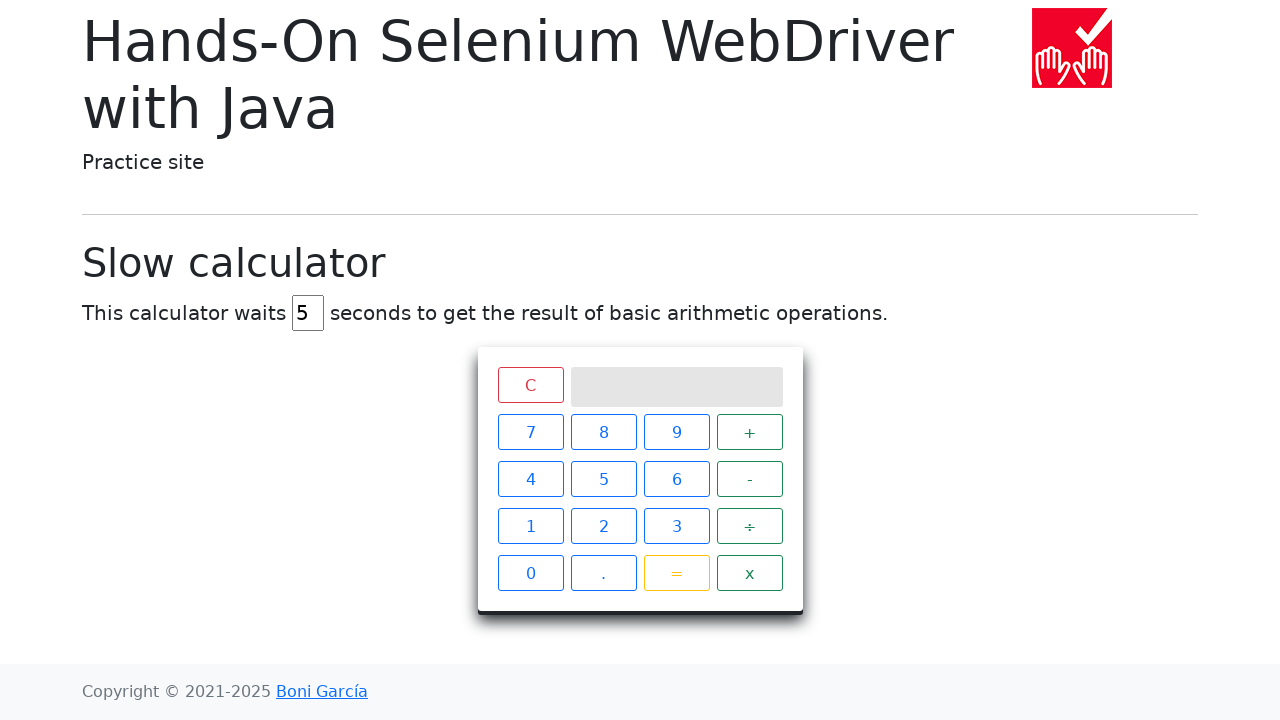

Cleared delay input field on #delay
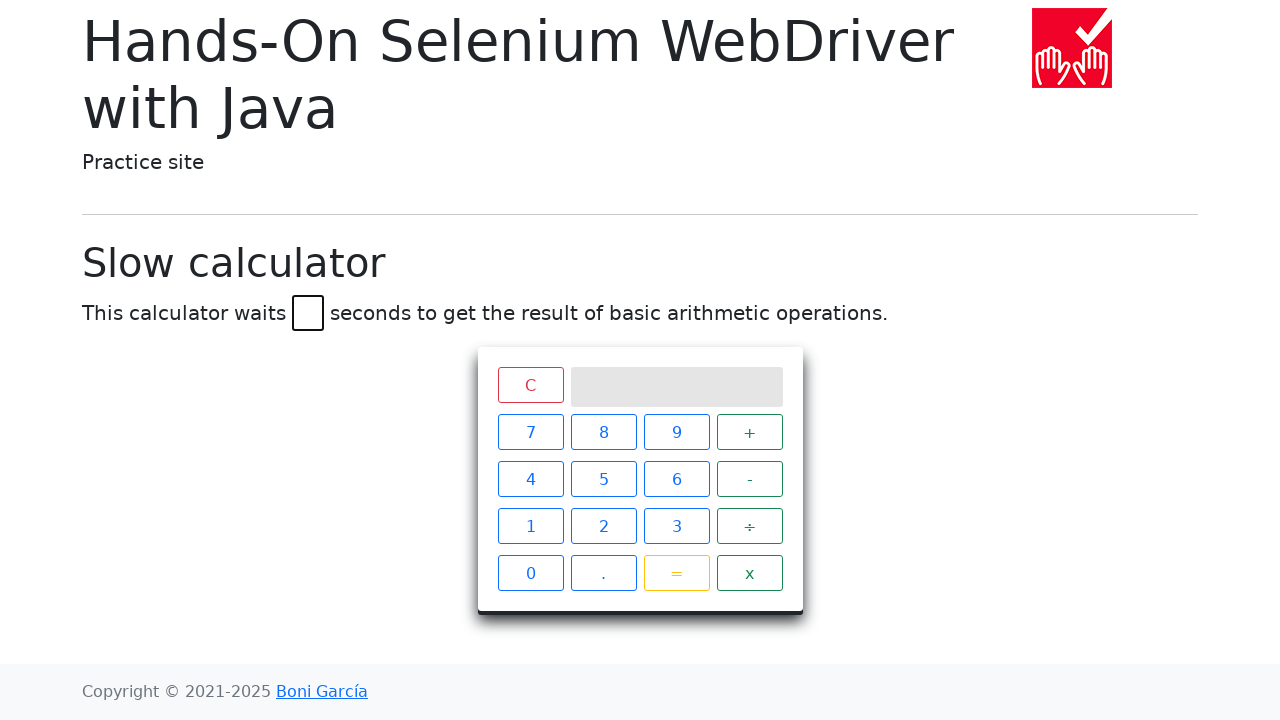

Set delay to 45 seconds on #delay
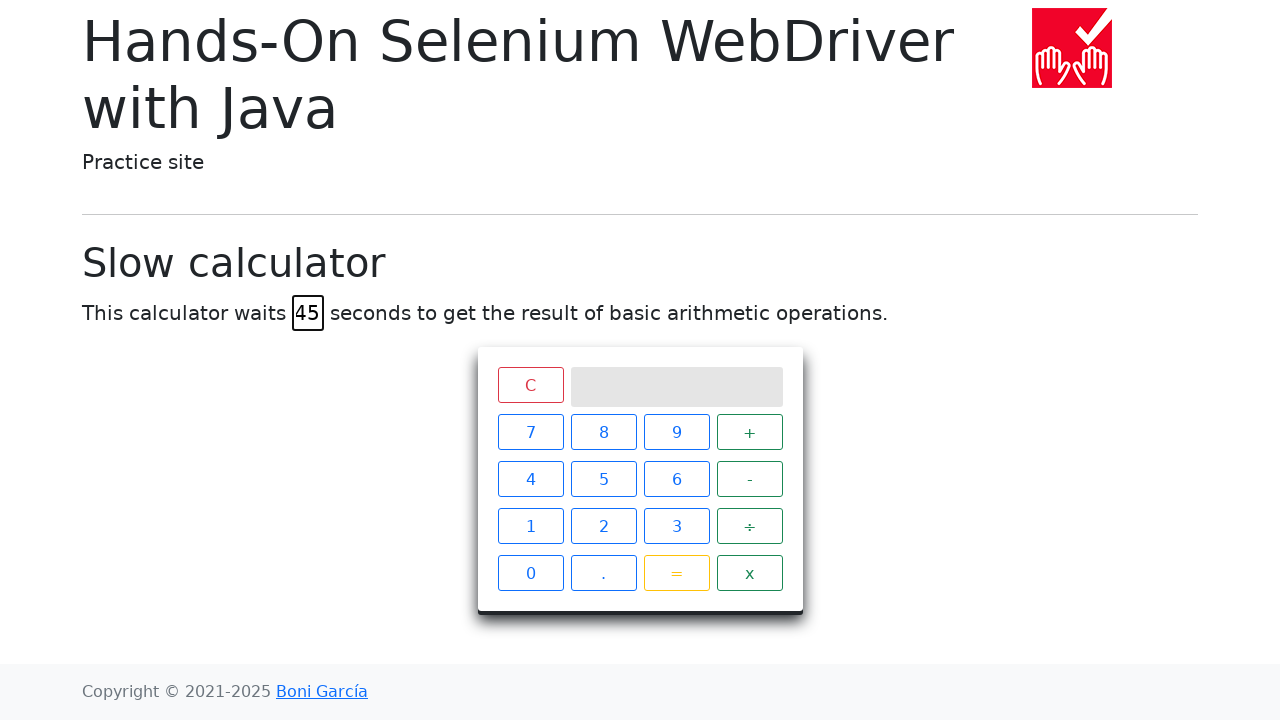

Clicked number 7 at (530, 432) on xpath=//span[text()="7"]
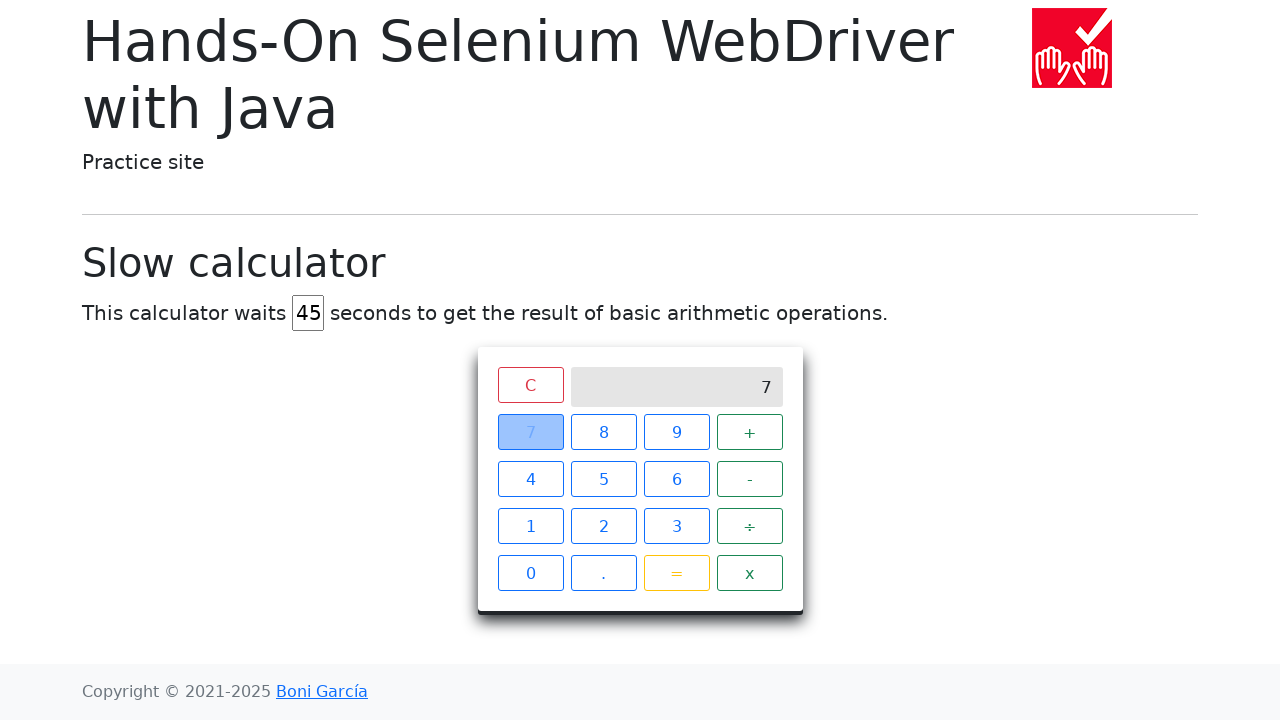

Clicked addition operator at (750, 432) on xpath=//span[text()="+"]
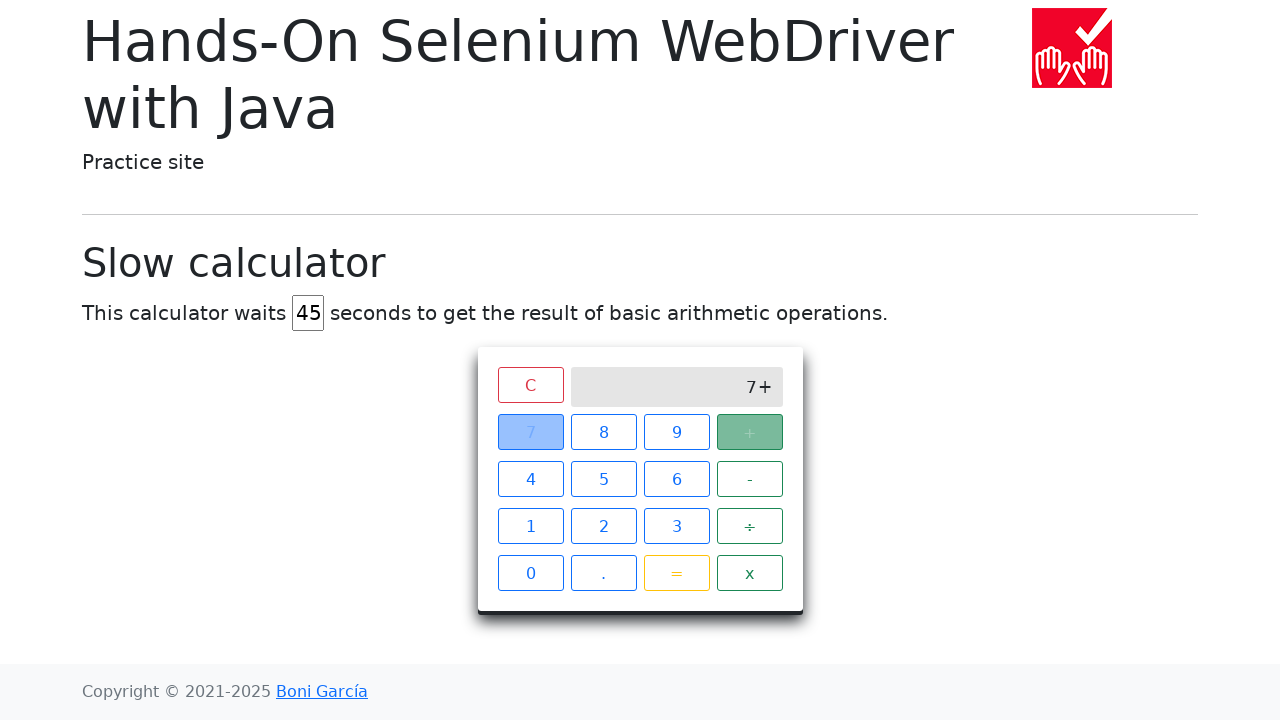

Clicked number 8 at (604, 432) on xpath=//span[text()="8"]
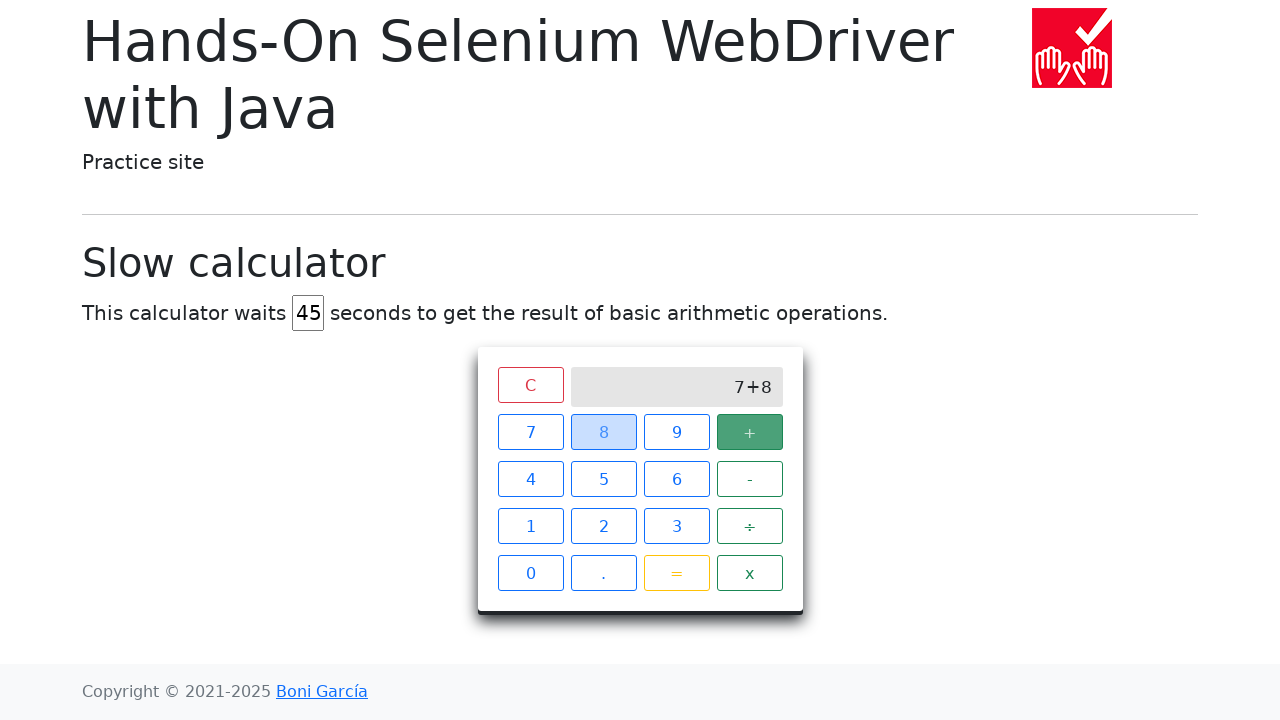

Clicked equals operator to calculate 7 + 8 at (676, 573) on xpath=//span[text()="="]
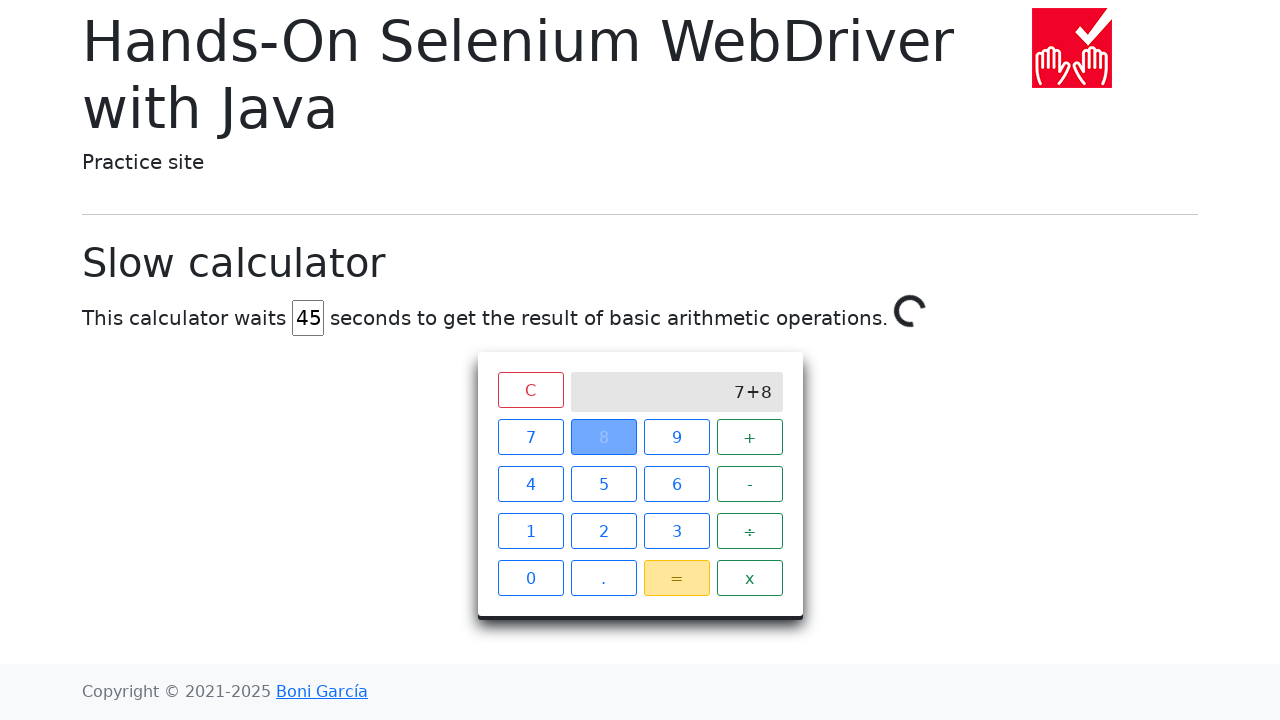

Waited for calculation result to appear (result contains '15')
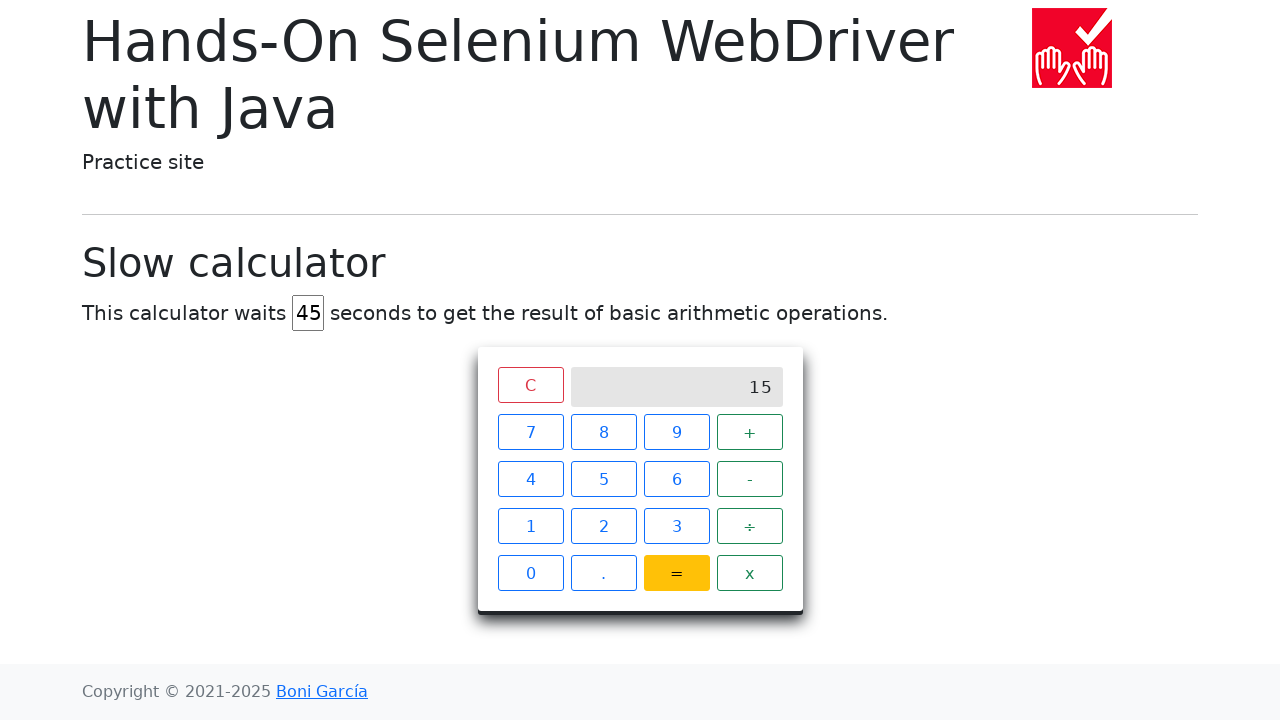

Verified calculation result equals 15
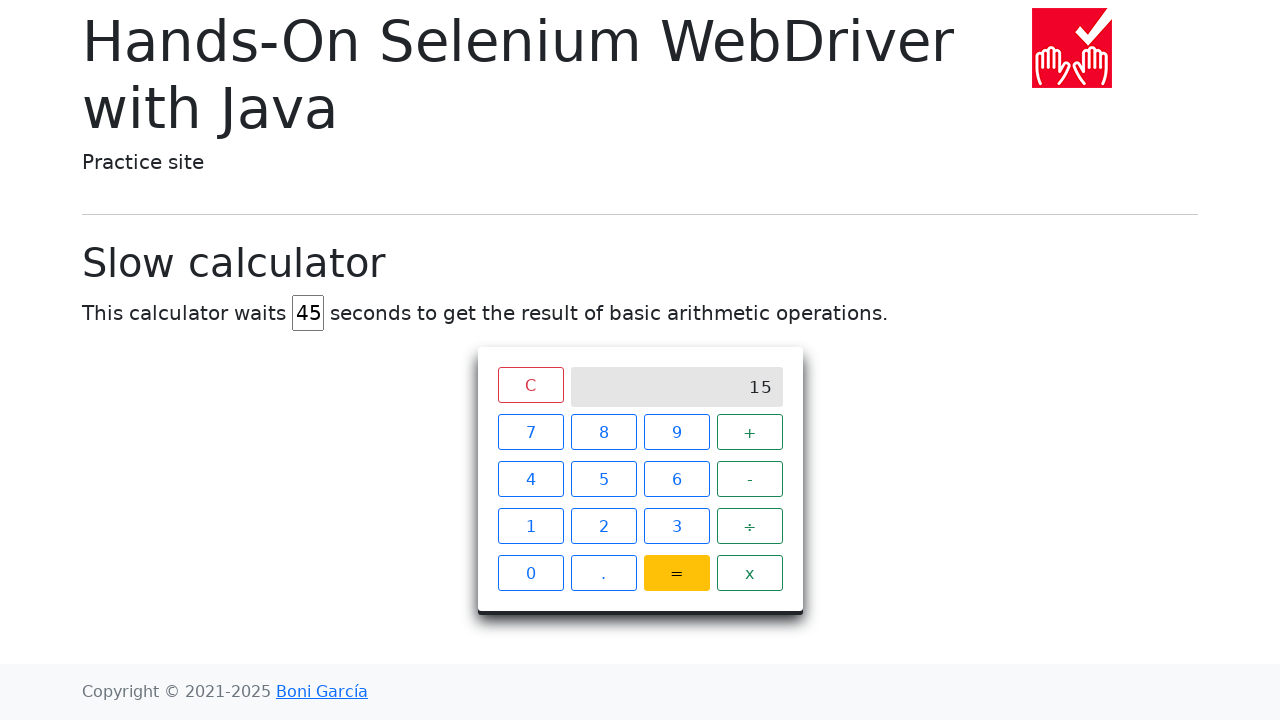

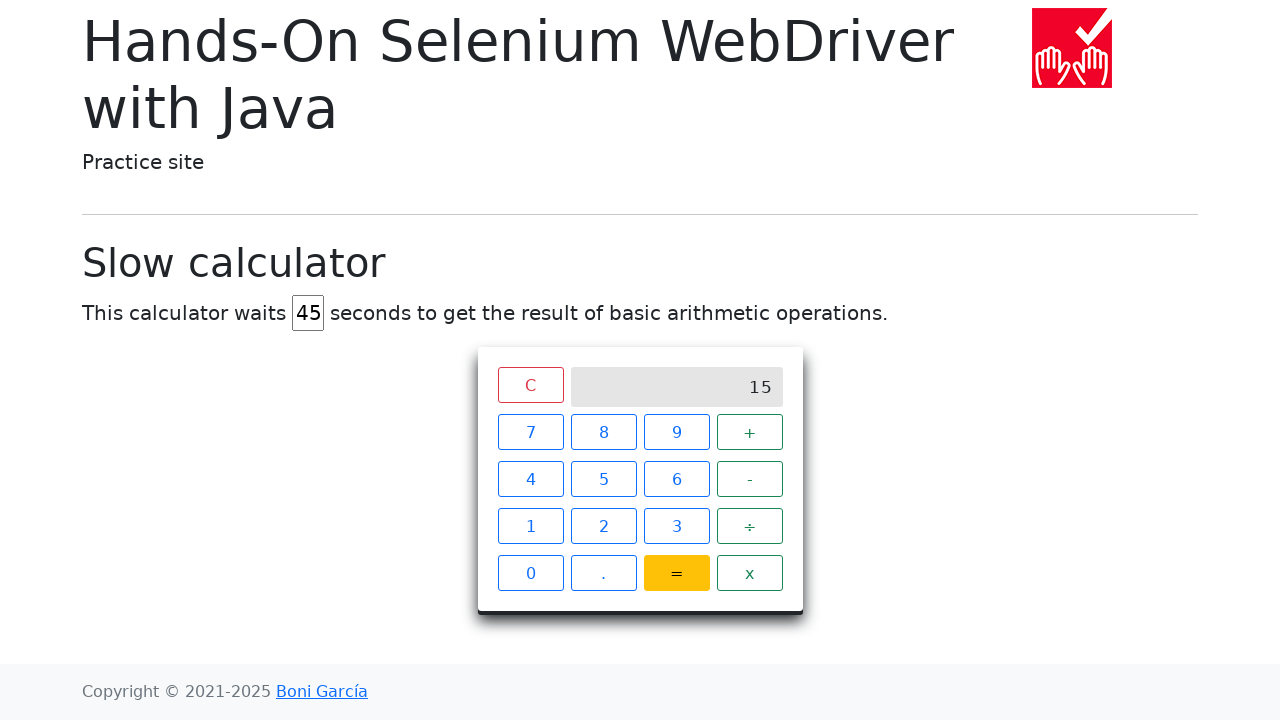